Tests e-commerce functionality by searching for specific vegetable products and adding them to cart

Starting URL: https://rahulshettyacademy.com/seleniumPractise/

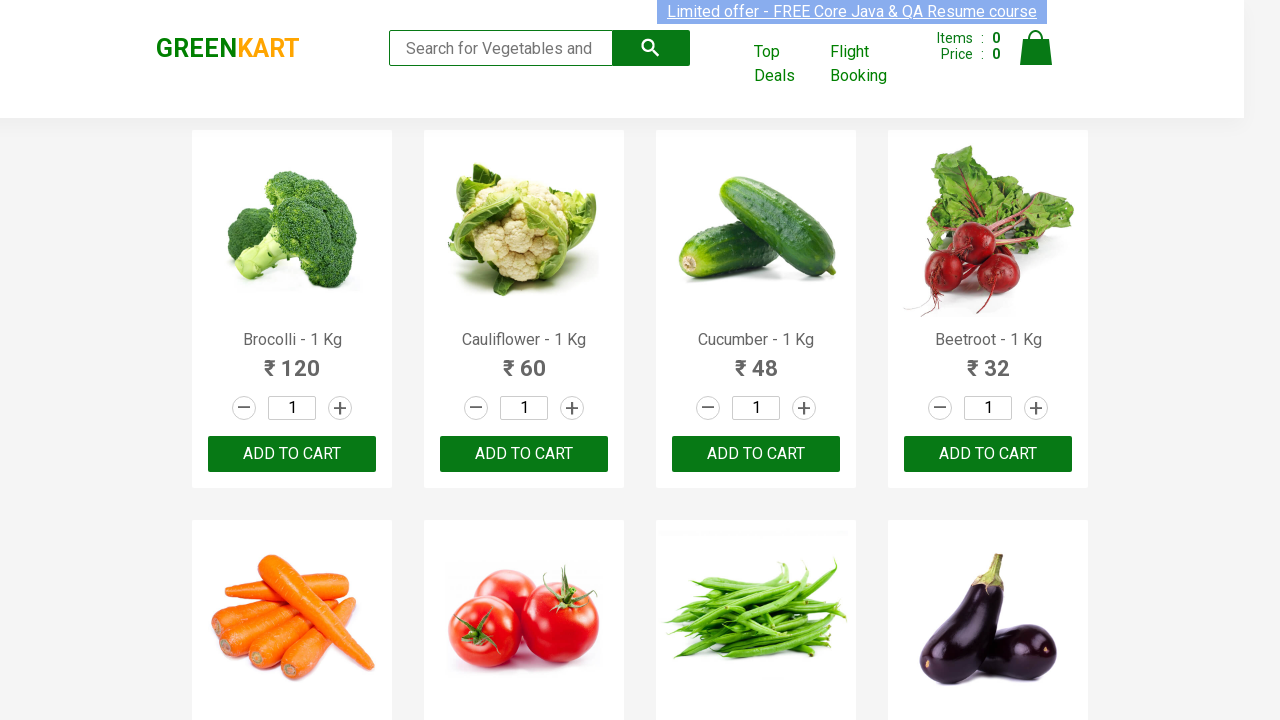

Waited for product names to load on the page
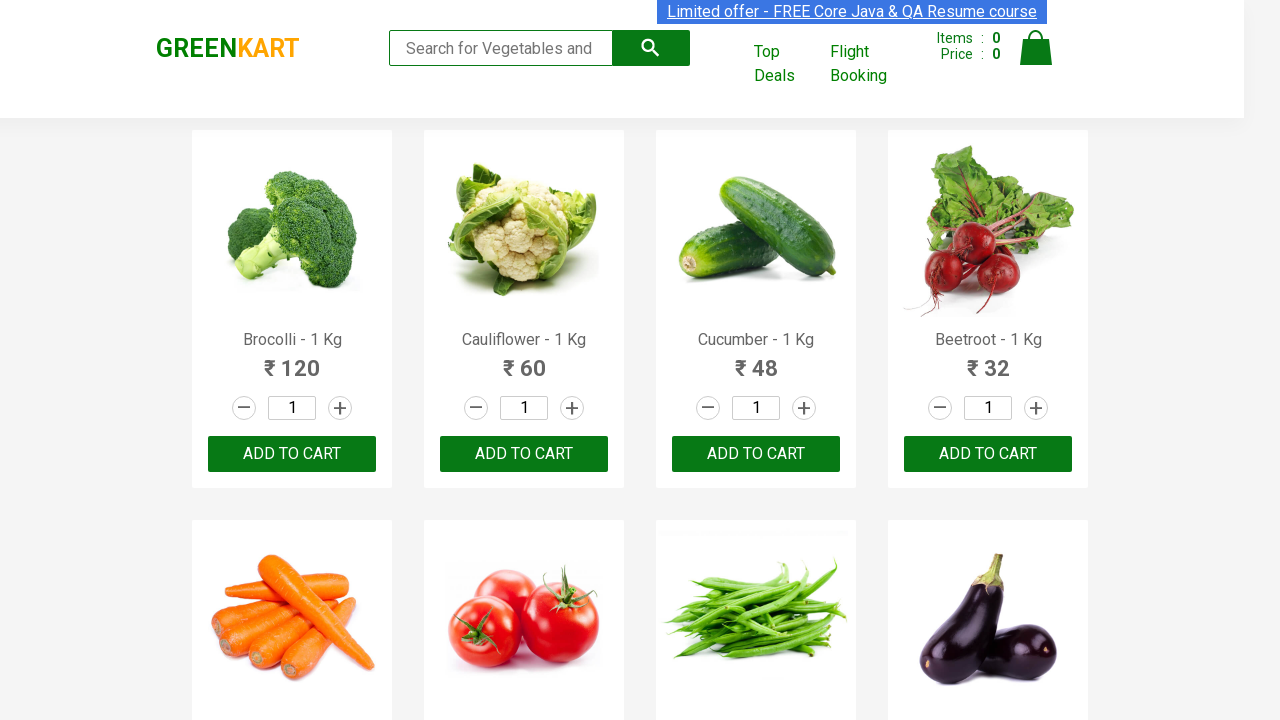

Retrieved all product name elements
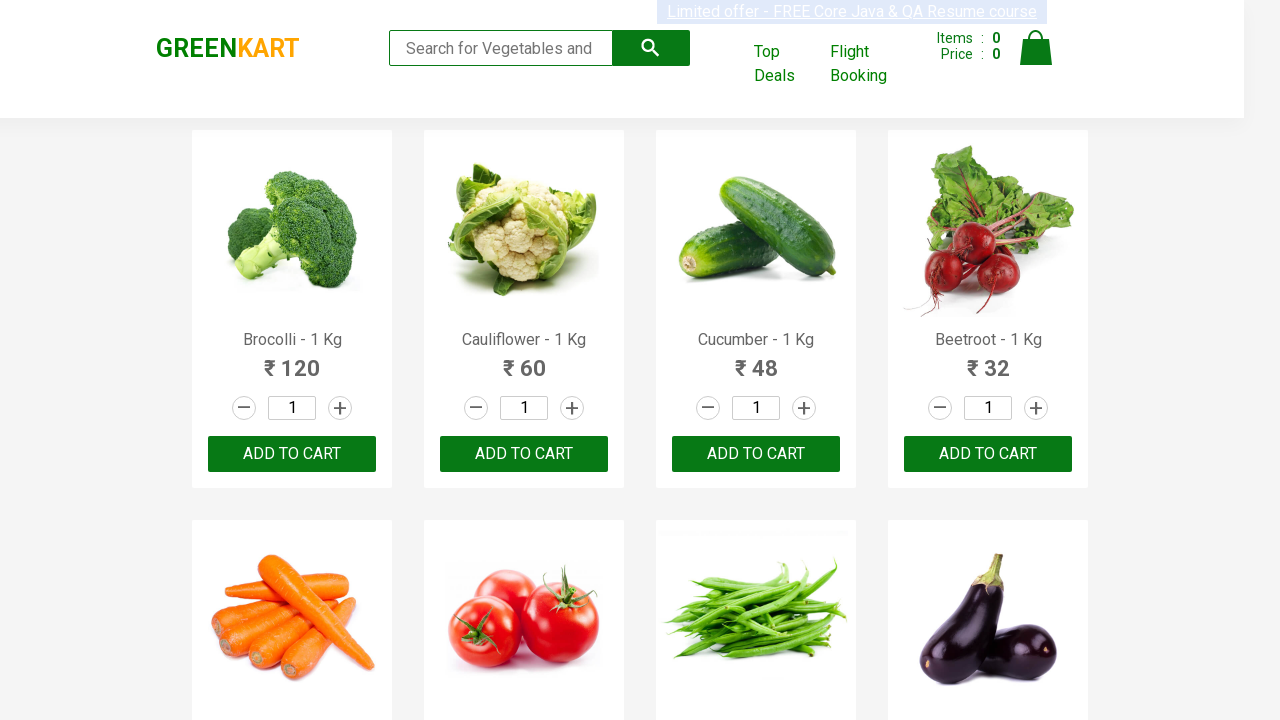

Retrieved all add to cart buttons
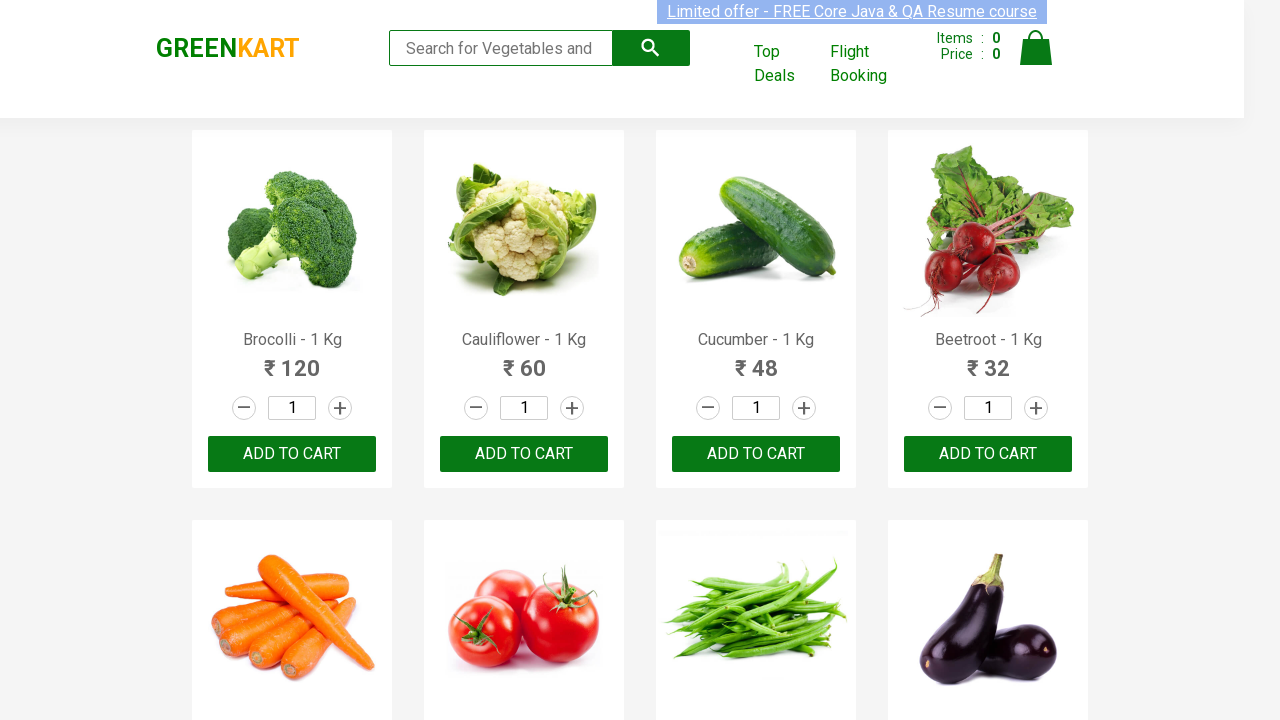

Added 'Brocolli' to cart at (292, 454) on div.product-action button >> nth=0
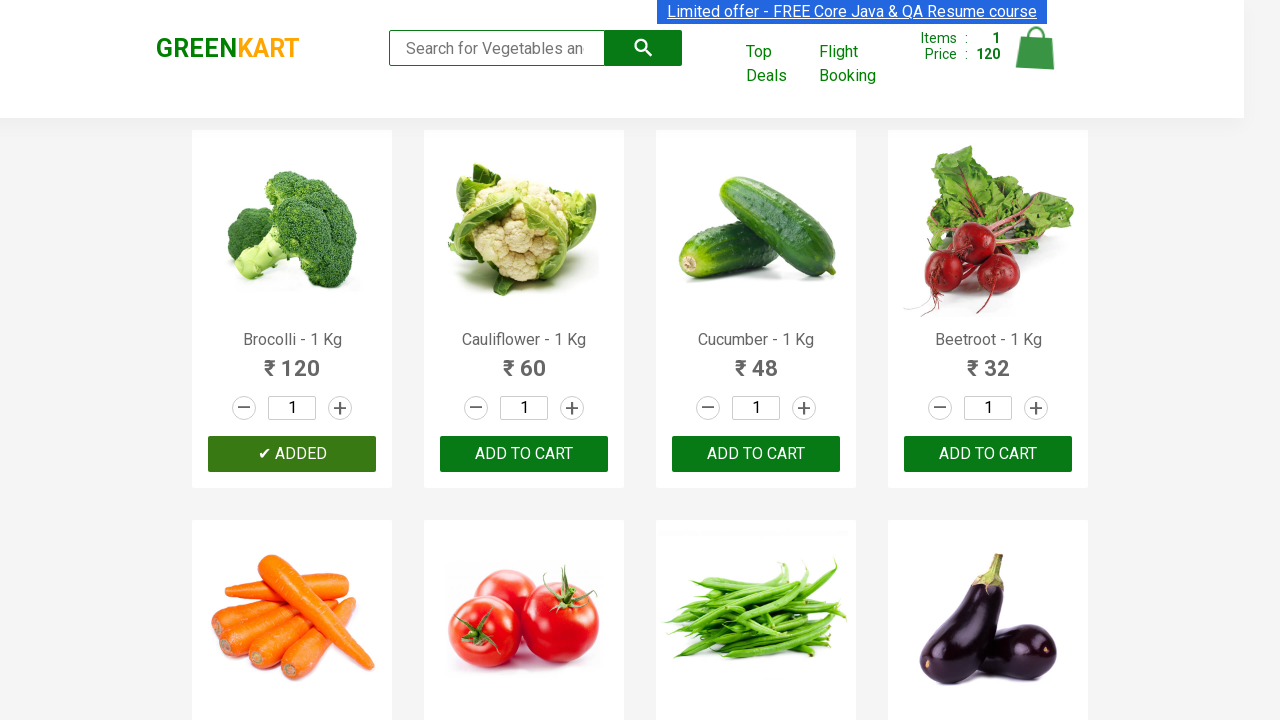

Added 'Cucumber' to cart at (756, 454) on div.product-action button >> nth=2
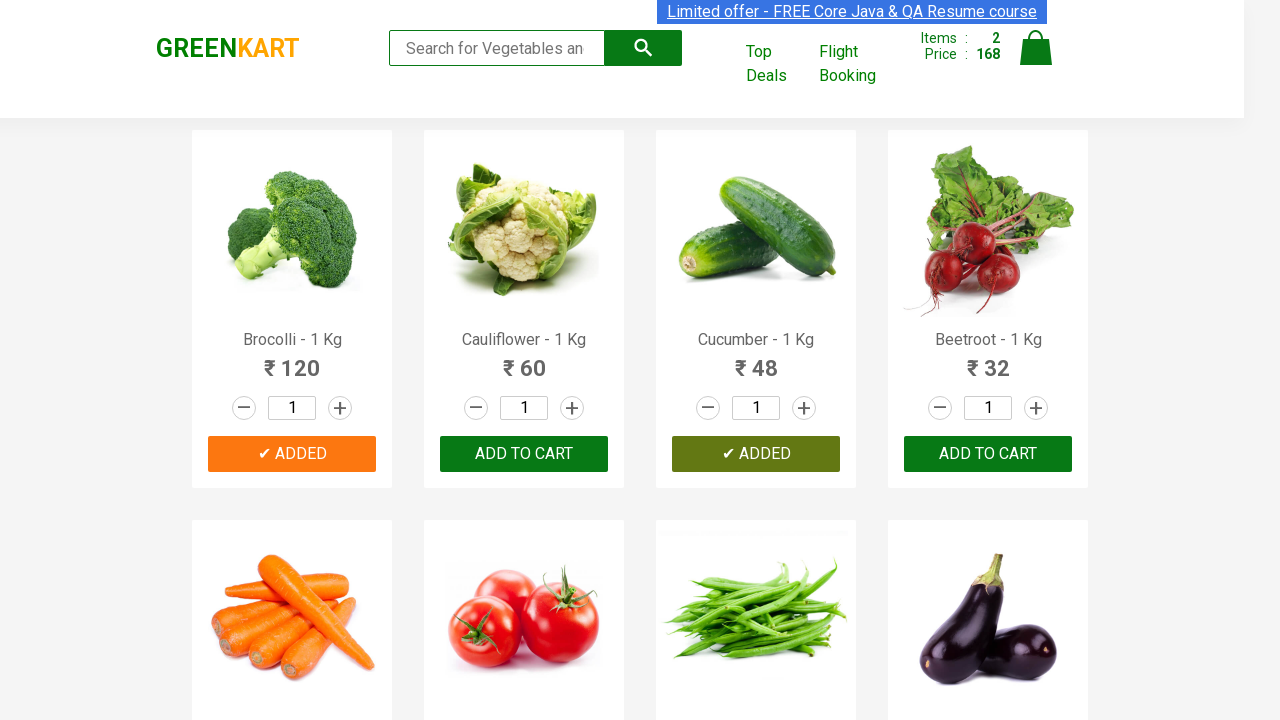

Added 'Beetroot' to cart at (988, 454) on div.product-action button >> nth=3
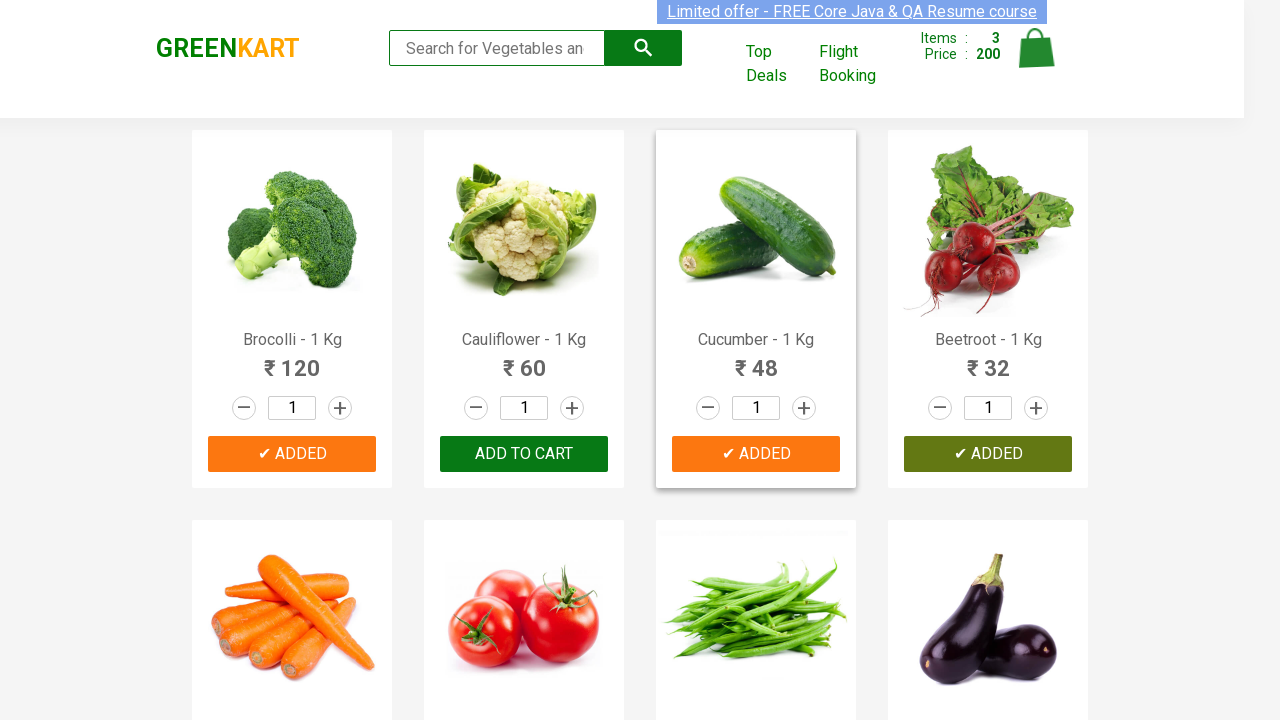

All required items (Cucumber, Brocolli, Beetroot) have been added to cart
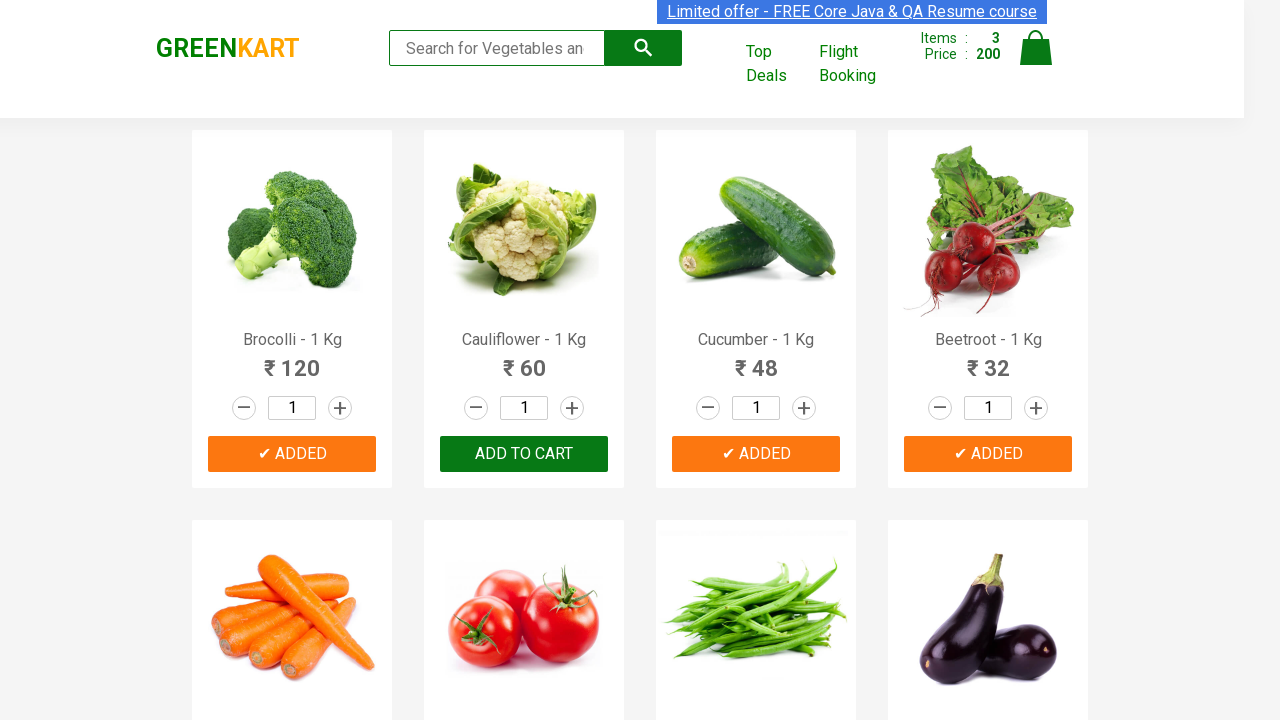

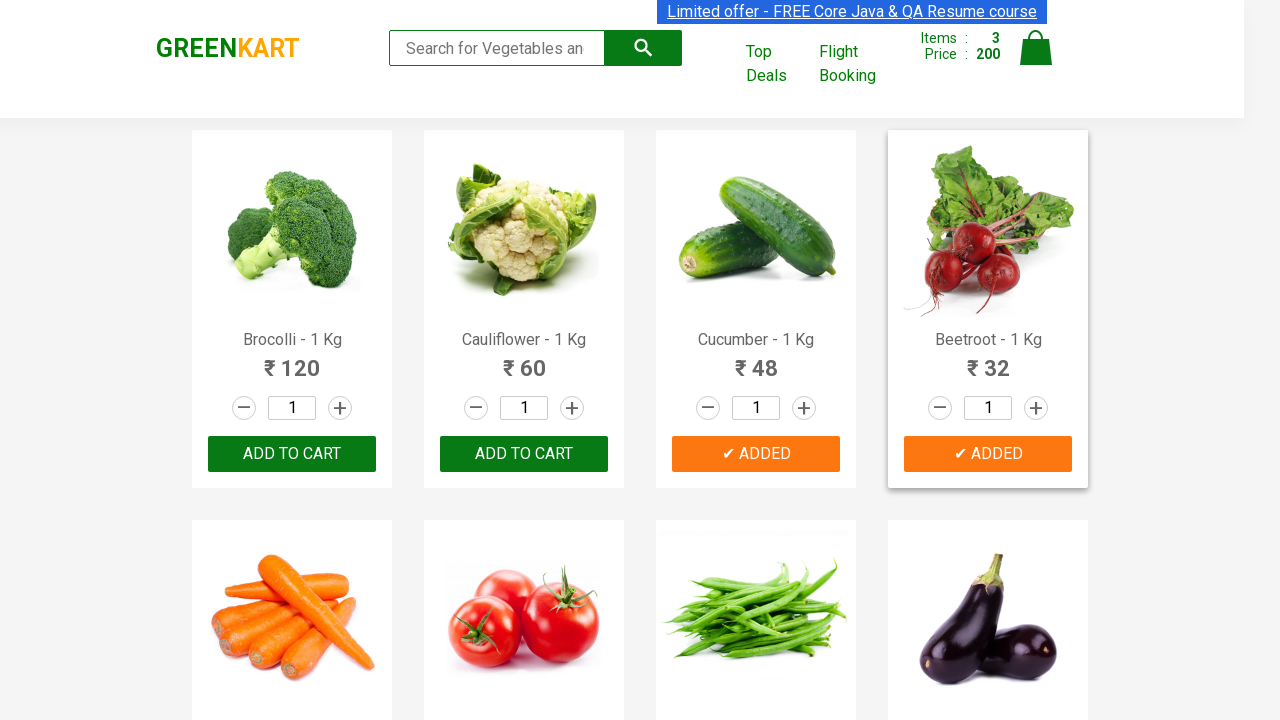